Tests that the ToolsQA header image is displayed on the page

Starting URL: https://demoqa.com/elements

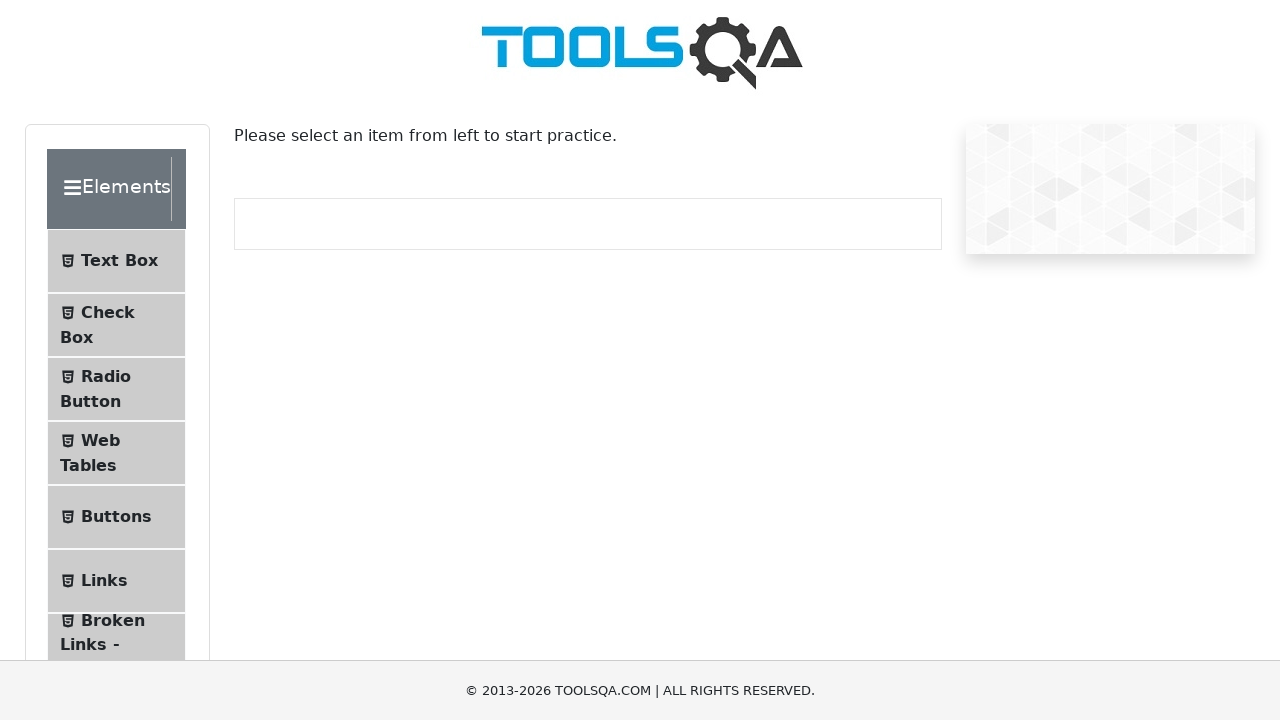

Clicked on Text Box menu item at (116, 261) on #item-0
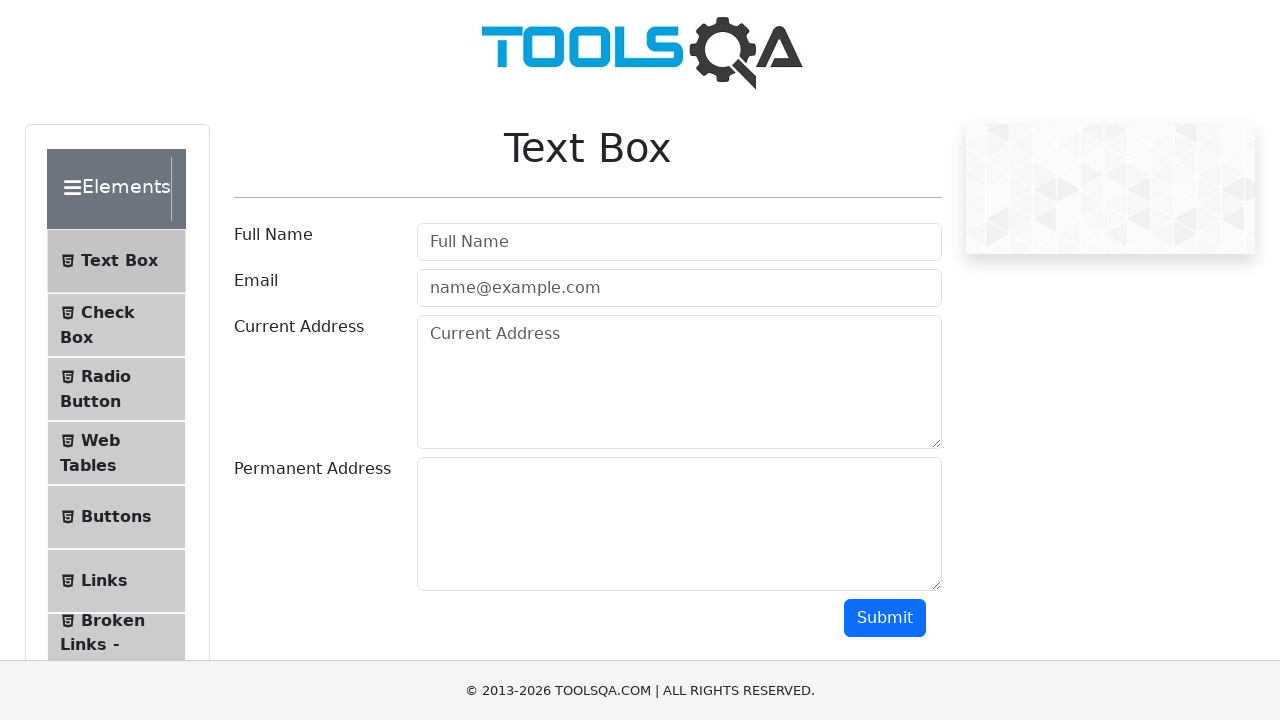

ToolsQA header image is displayed on the page
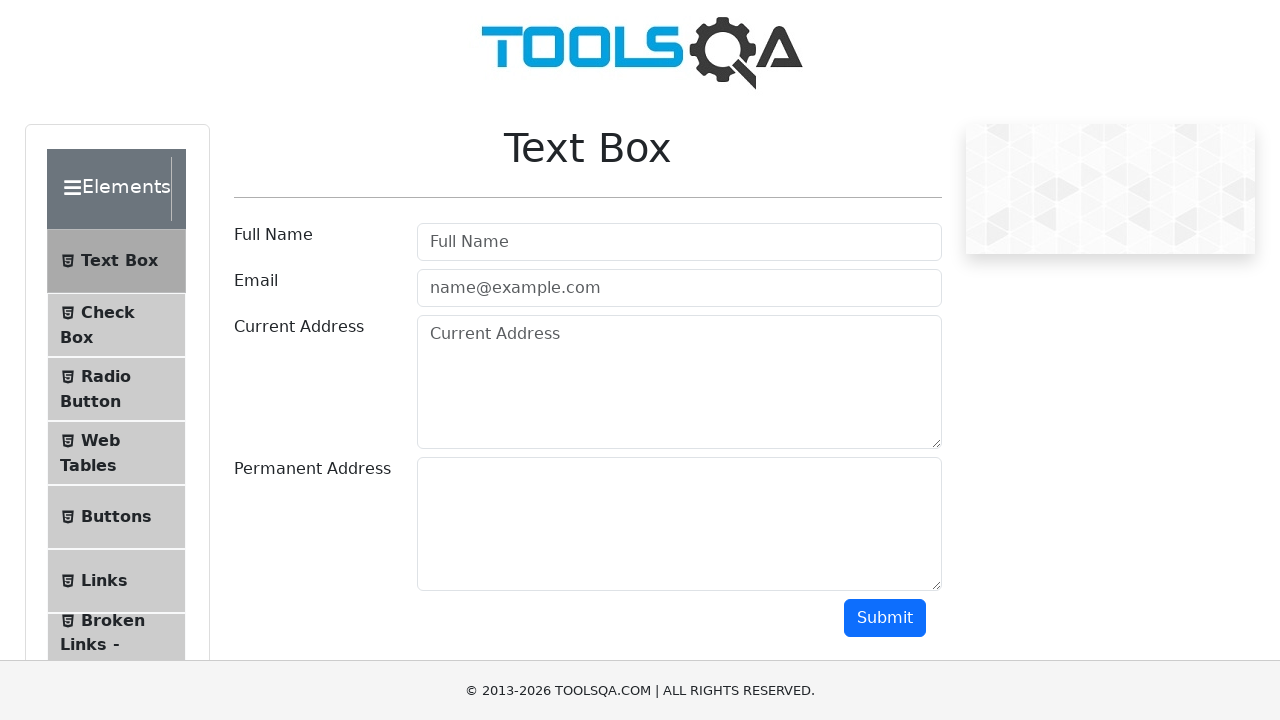

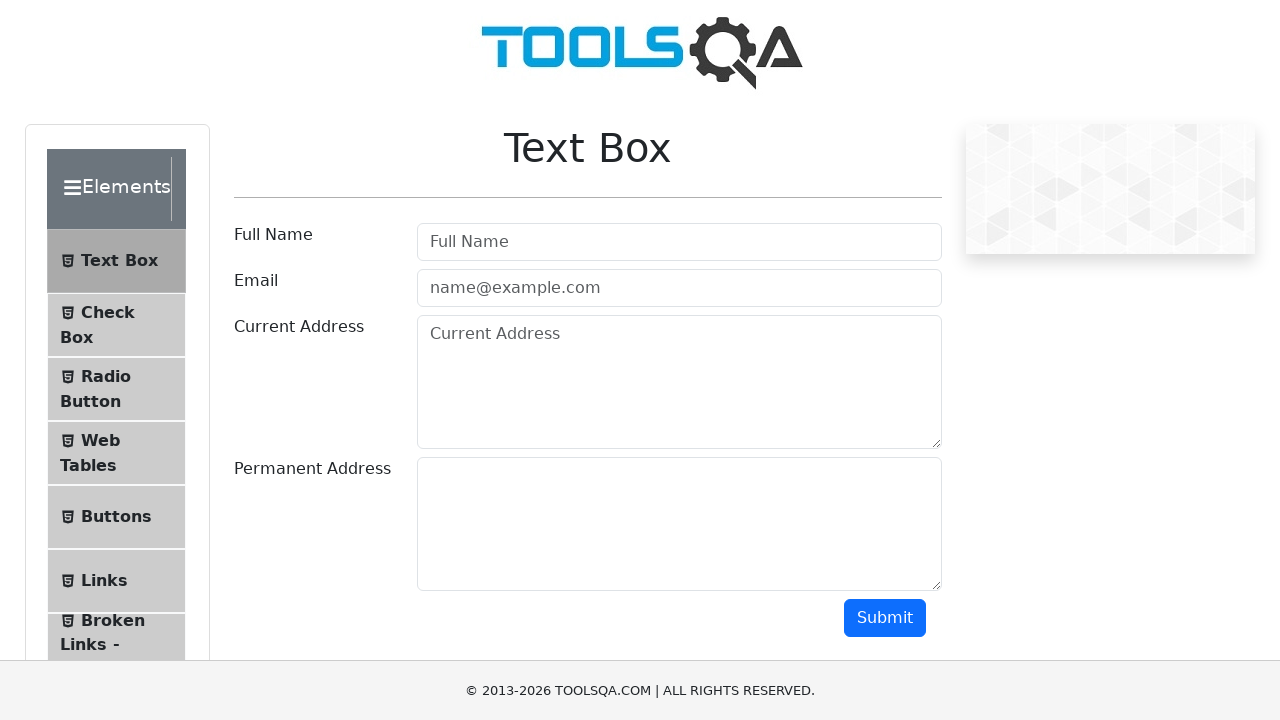